Tests page scrolling functionality by scrolling to a hyperlink element and clicking it to open a page in the same window

Starting URL: http://www.testdiary.com/training/selenium/selenium-test-page/

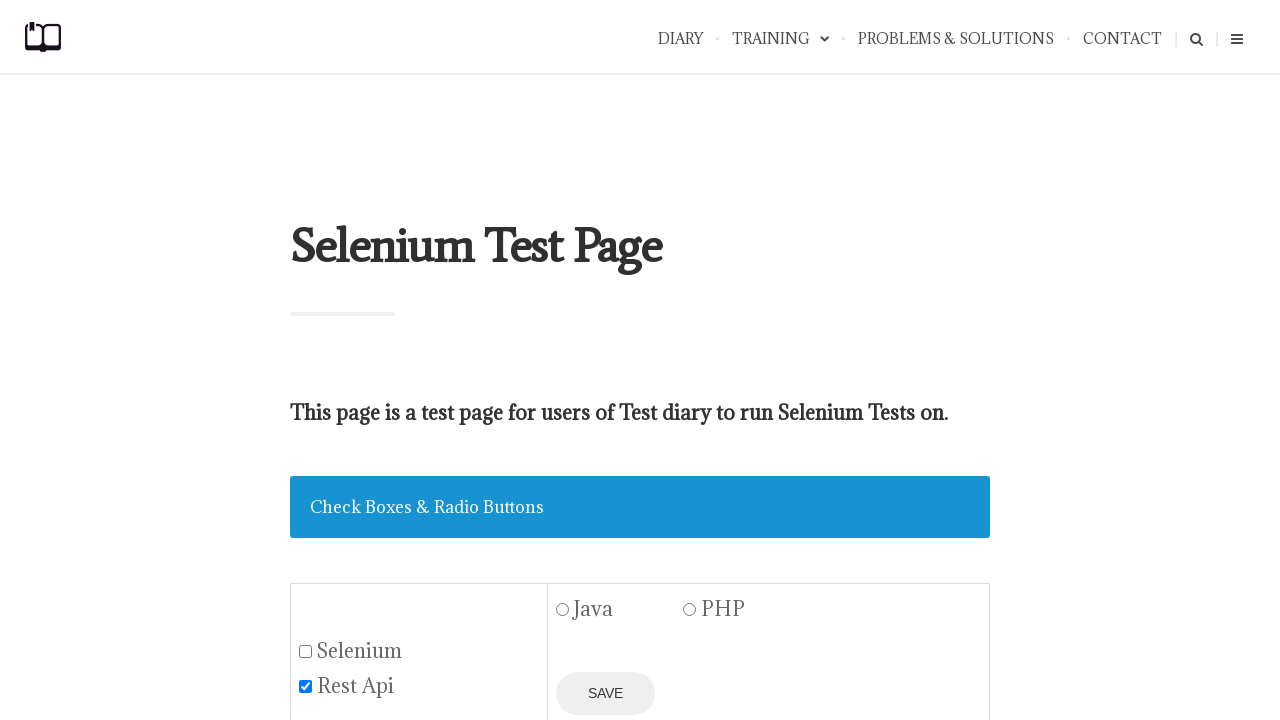

Waited for 'Open page in the same window' link to be visible
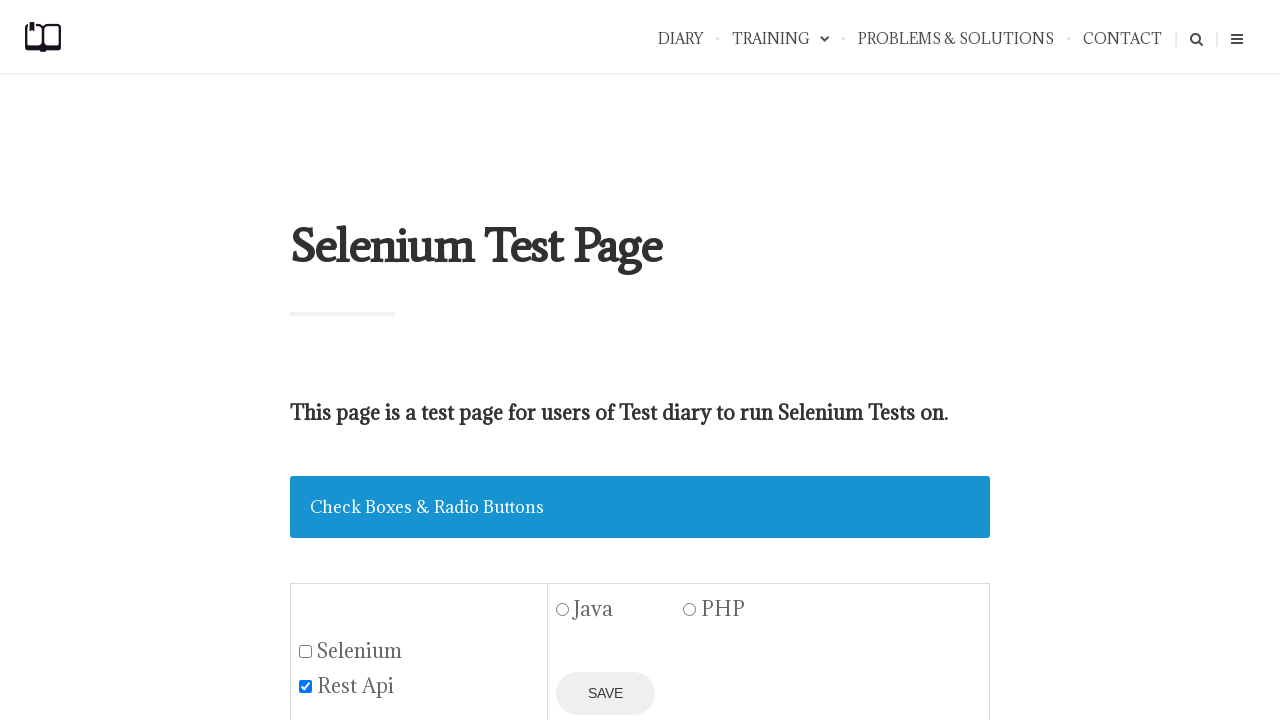

Located the 'Open page in the same window' link element
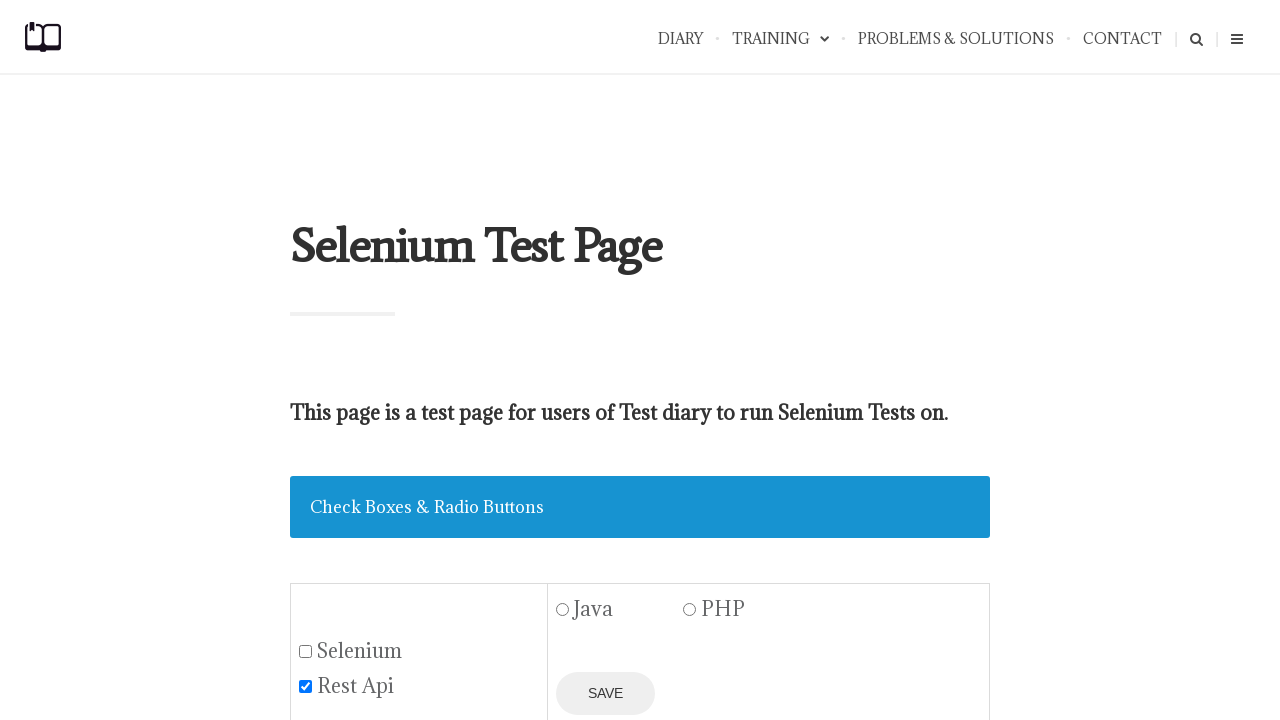

Scrolled to the 'Open page in the same window' link
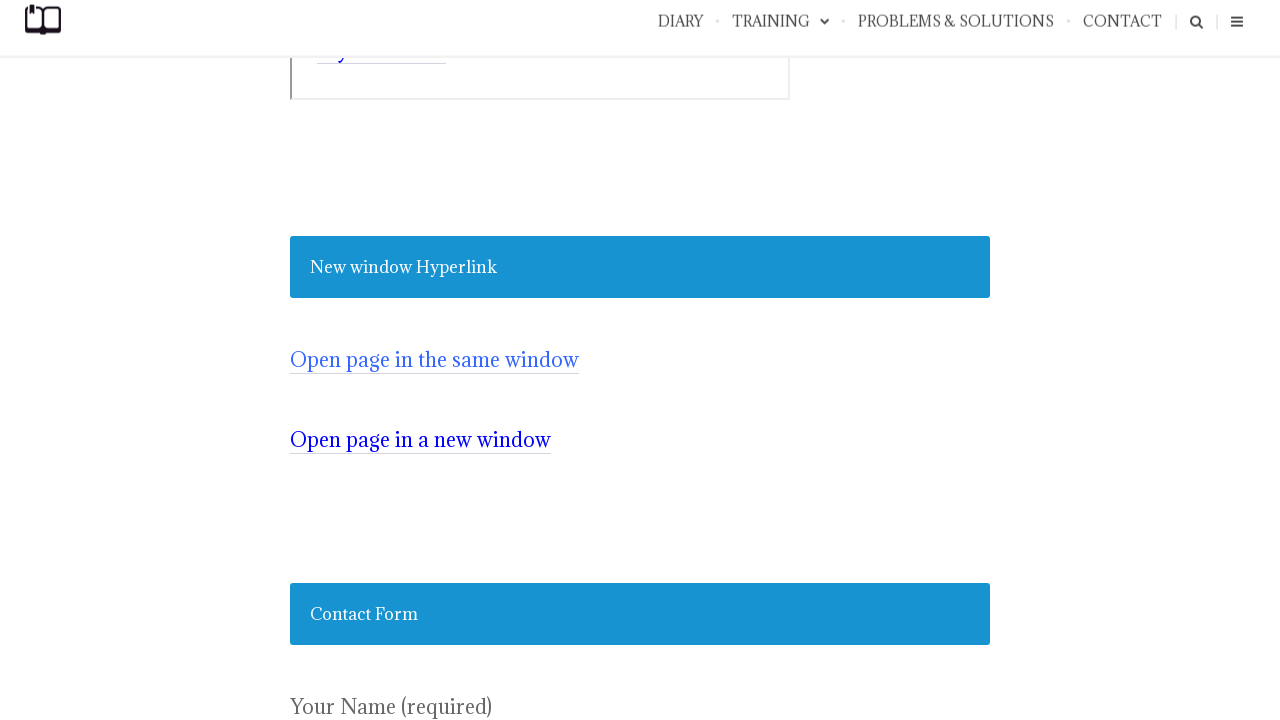

Clicked the 'Open page in the same window' link to open page in same window at (434, 360) on text=Open page in the same window
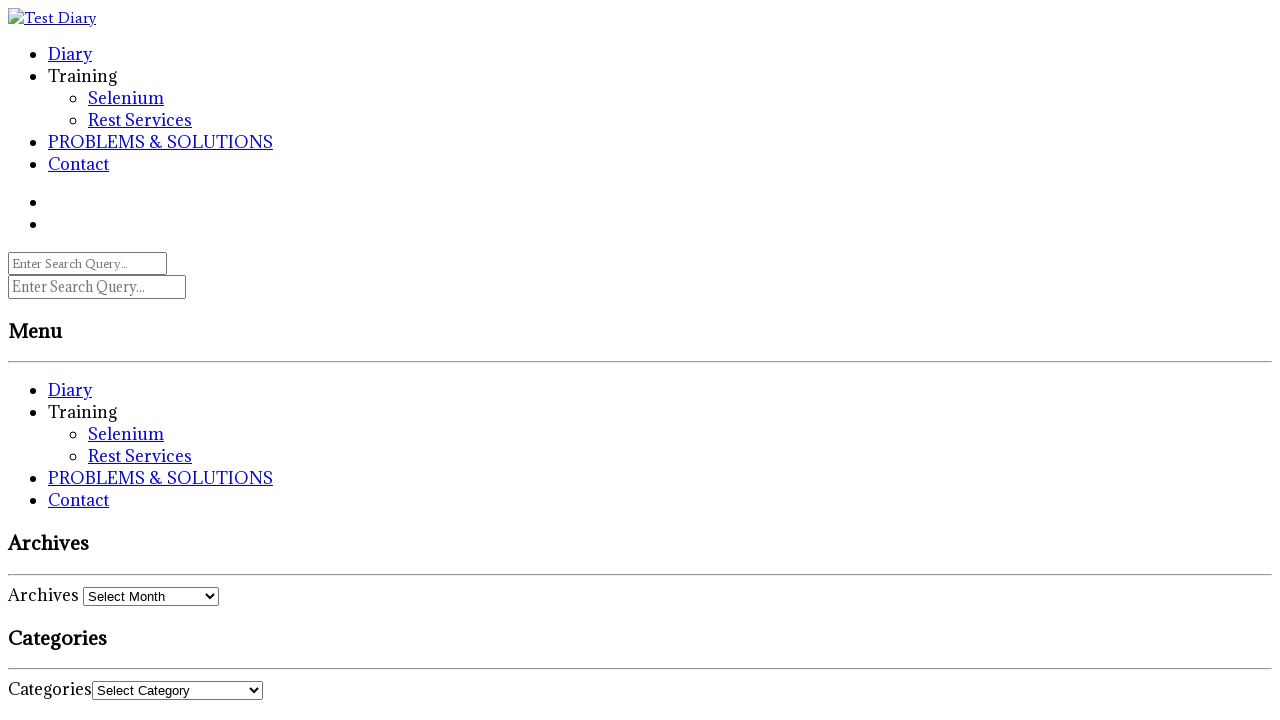

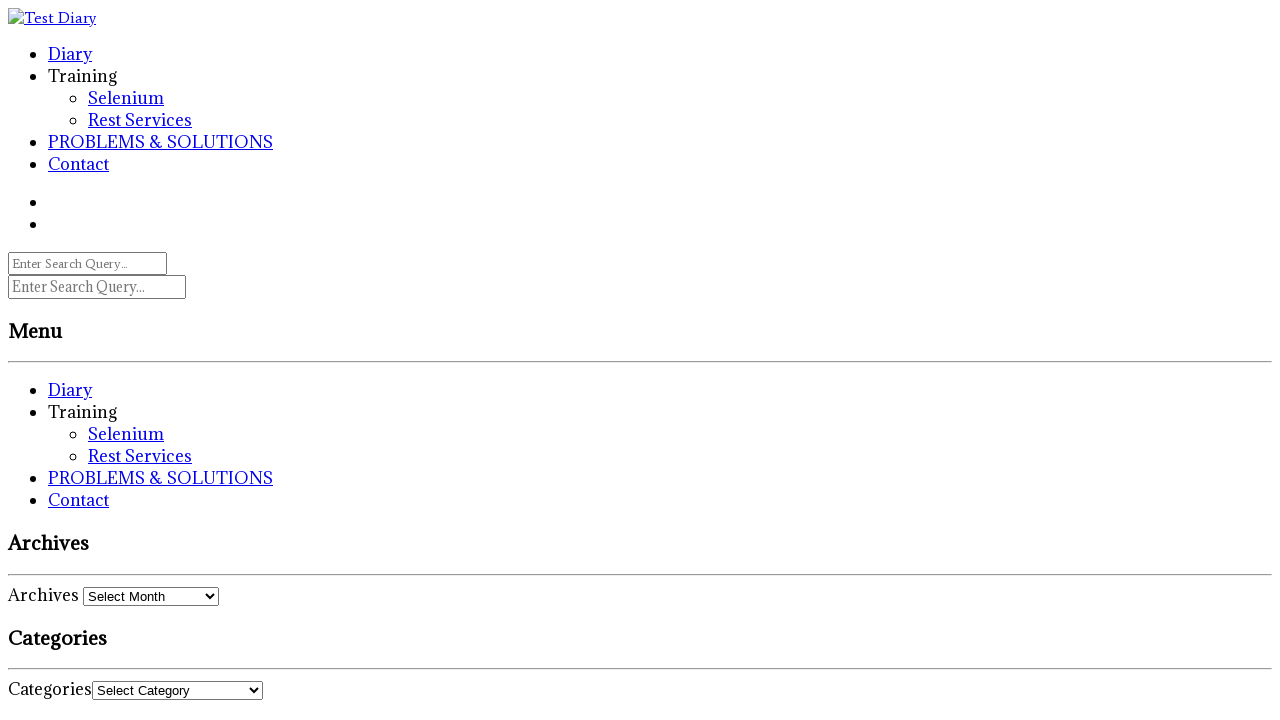